Tests browser window handling by verifying the initial page content, clicking a link that opens a new window, switching to the new window to verify its content, and switching back to the original window to confirm the title.

Starting URL: https://the-internet.herokuapp.com/windows

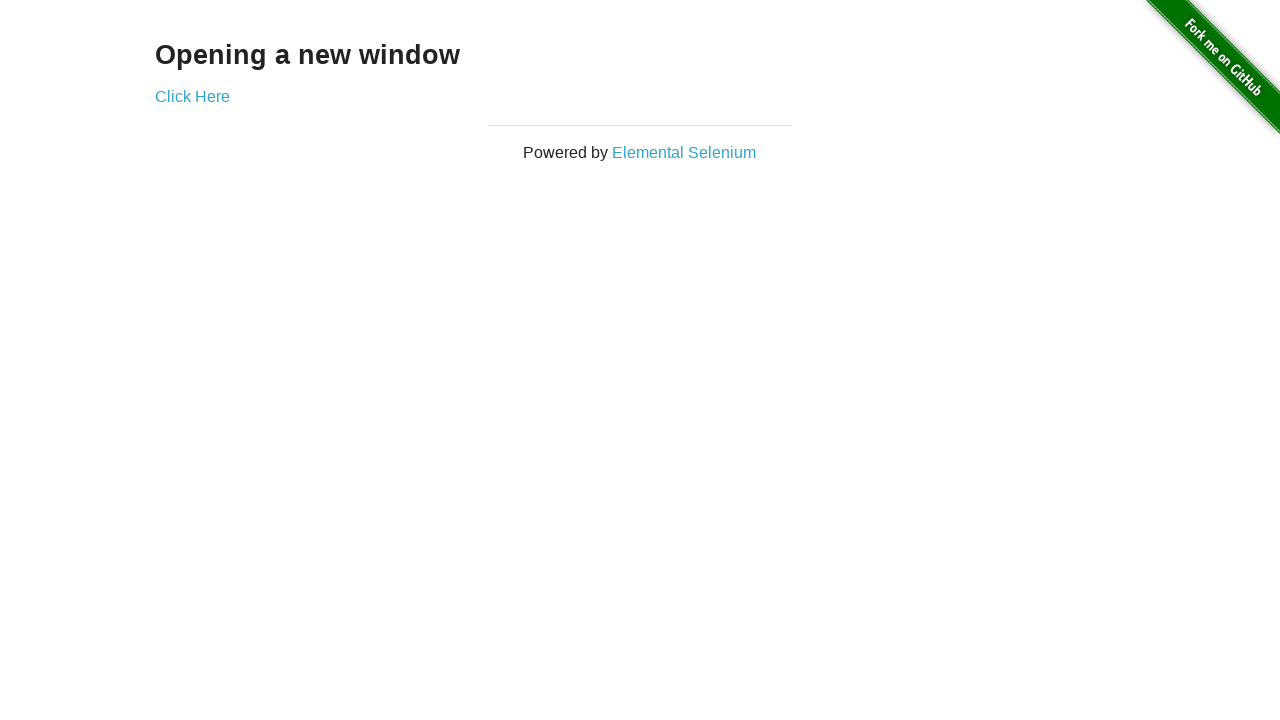

Retrieved heading text from initial page
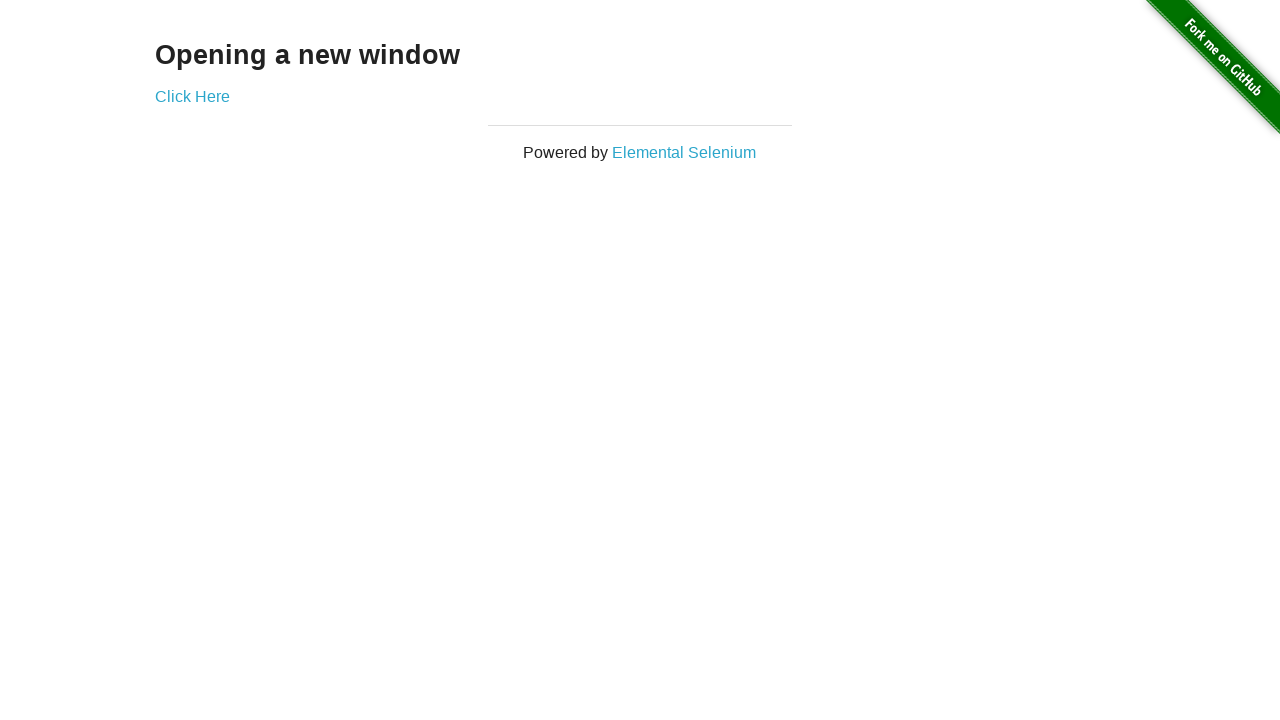

Verified heading text is 'Opening a new window'
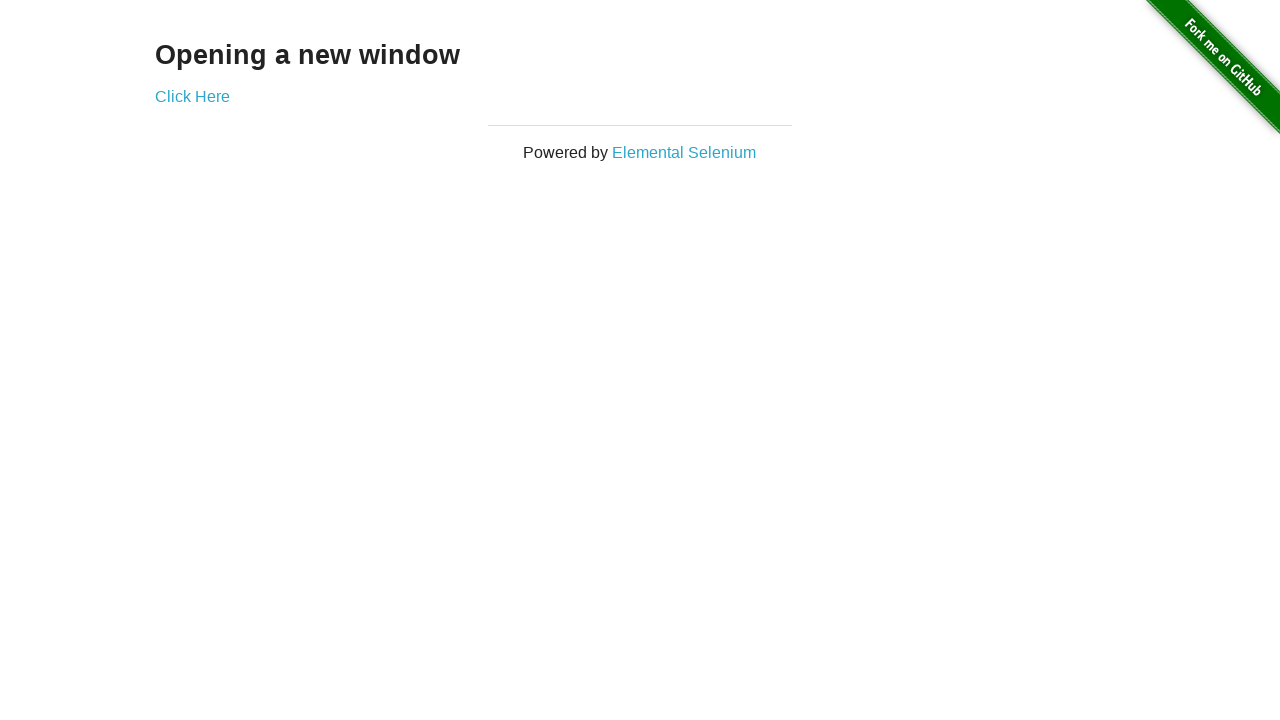

Verified initial page title is 'The Internet'
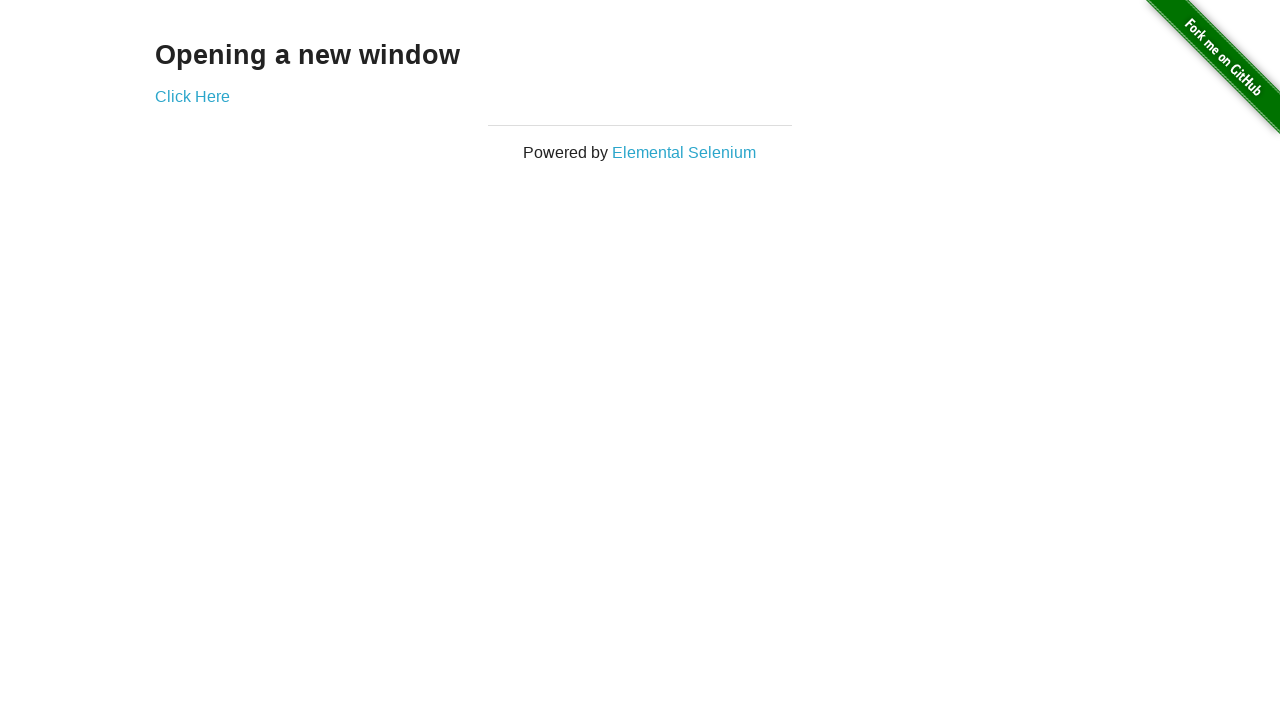

Stored reference to first window
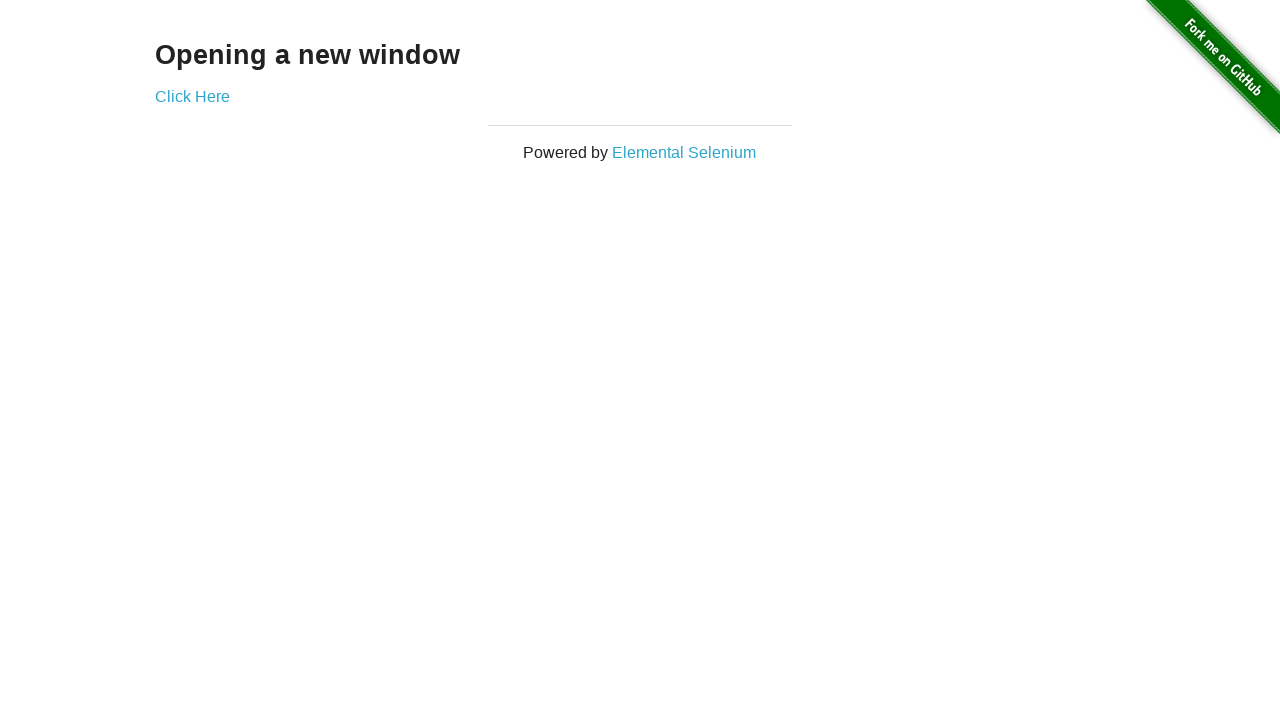

Clicked 'Click Here' link to open new window at (192, 96) on text=Click Here
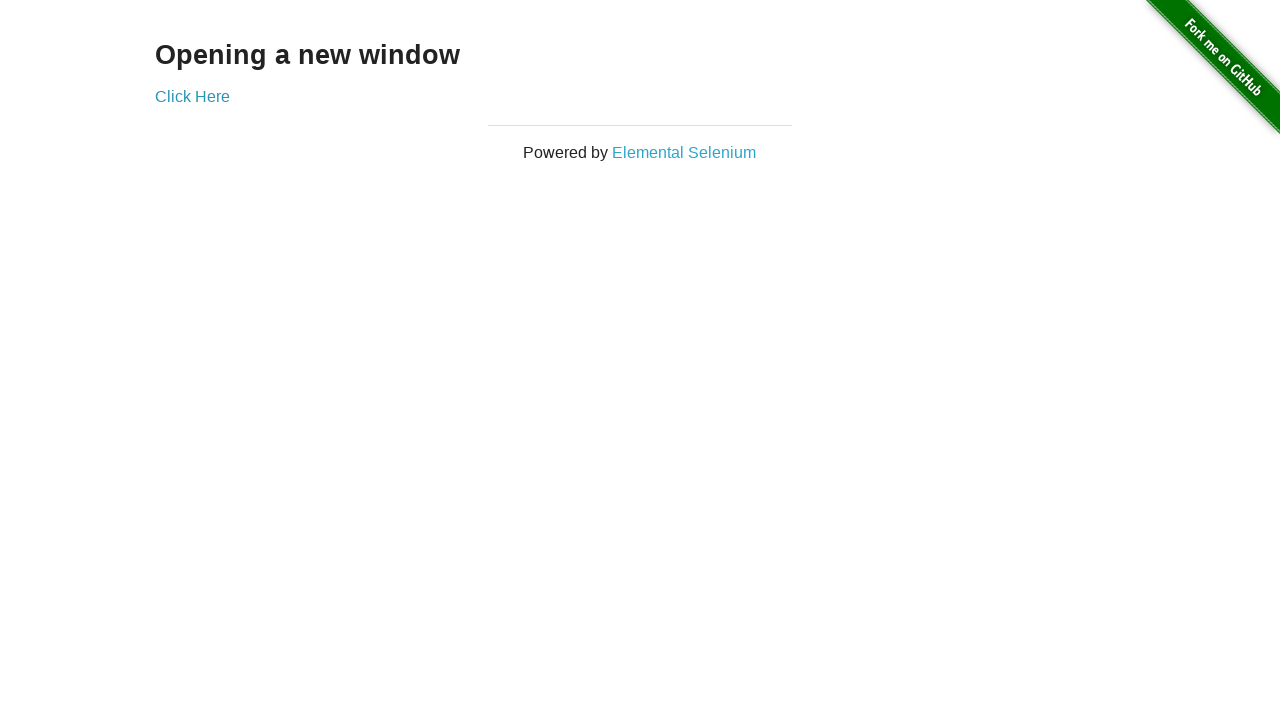

New window opened and loaded
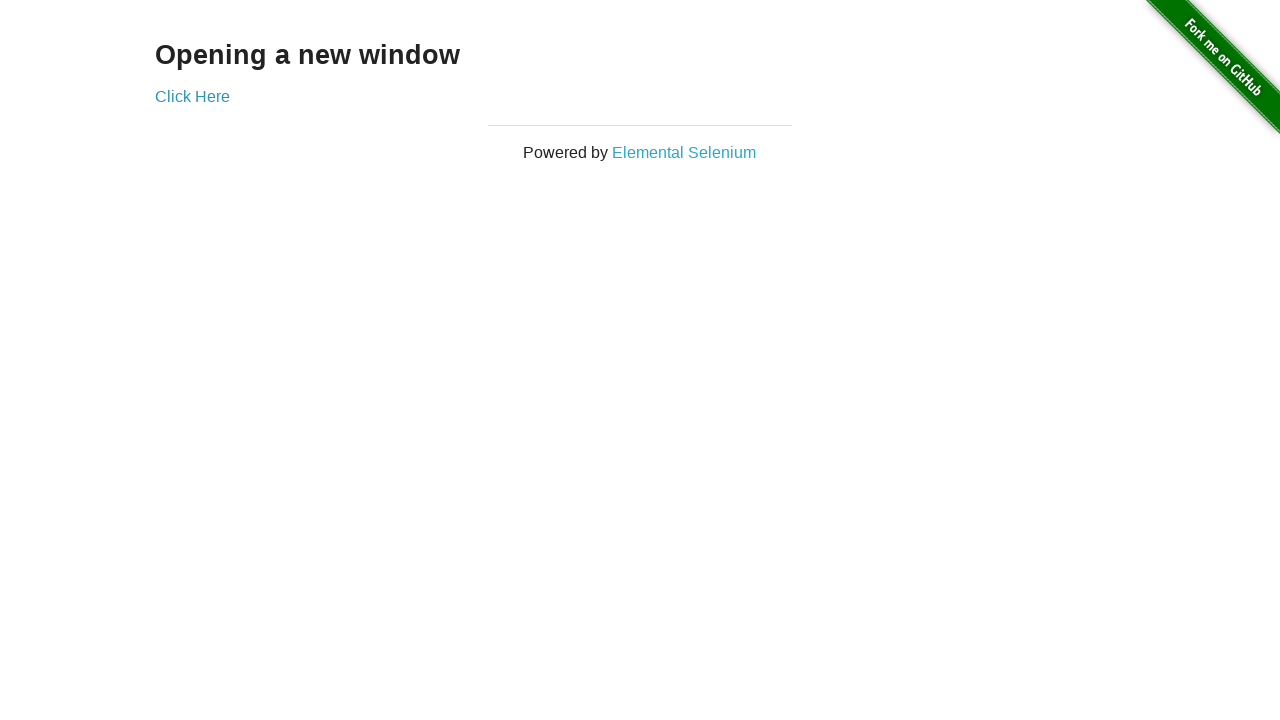

Verified new window title is 'New Window'
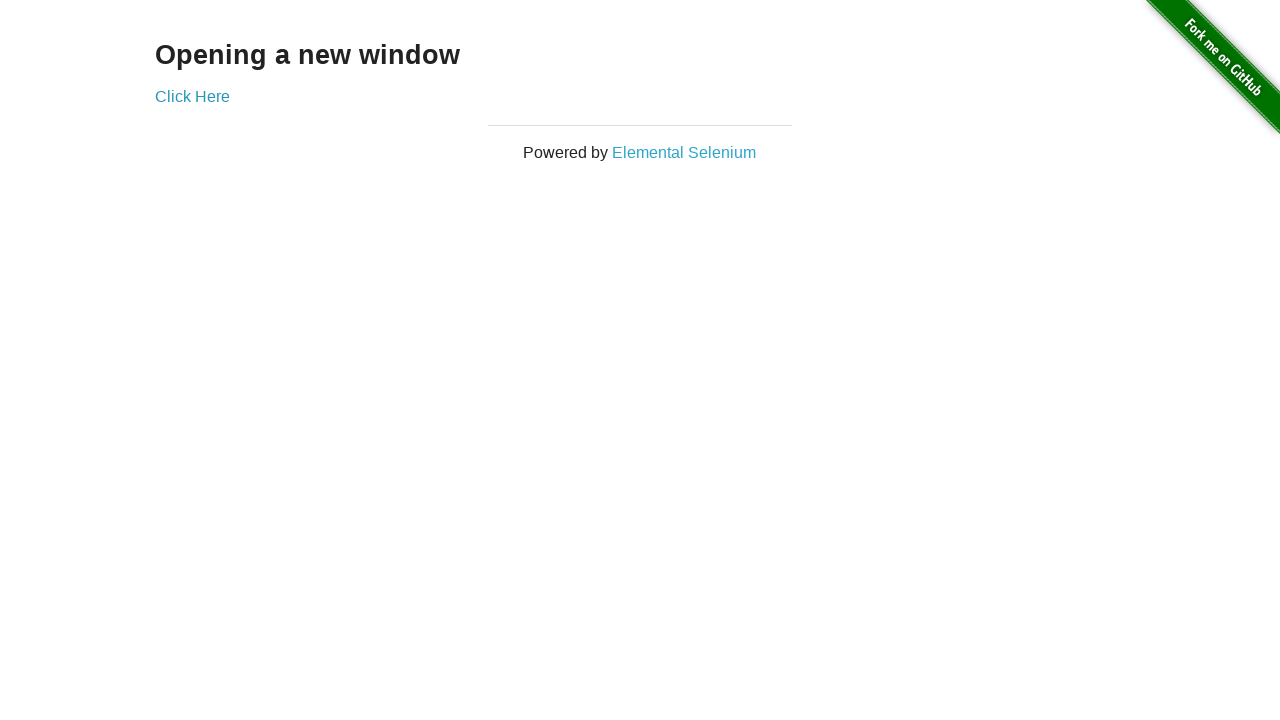

Retrieved heading text from new window
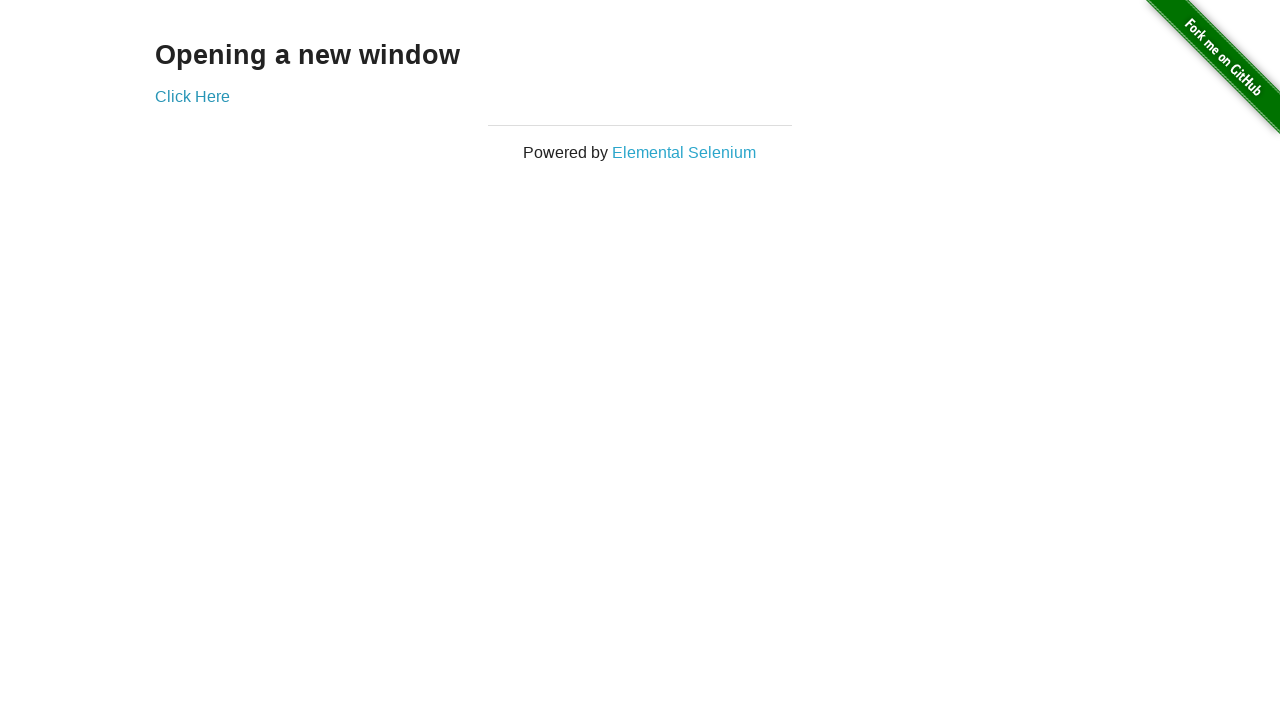

Verified new window heading text is 'New Window'
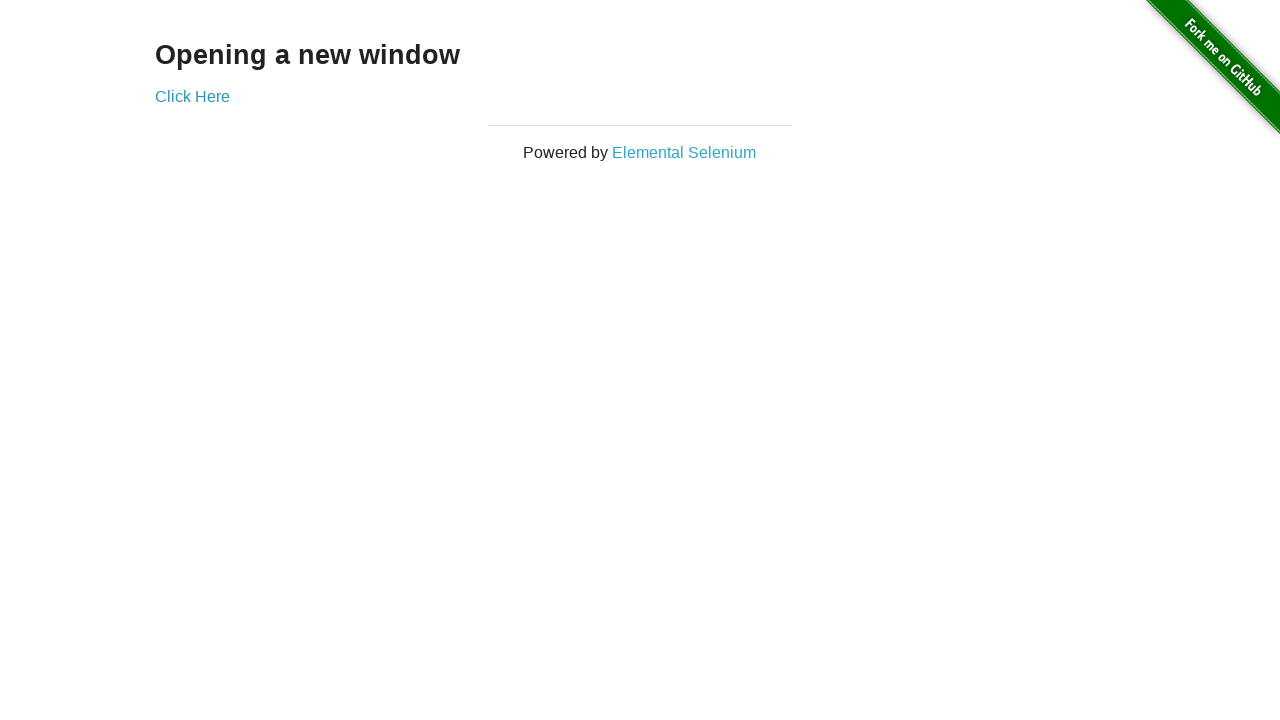

Switched back to first window
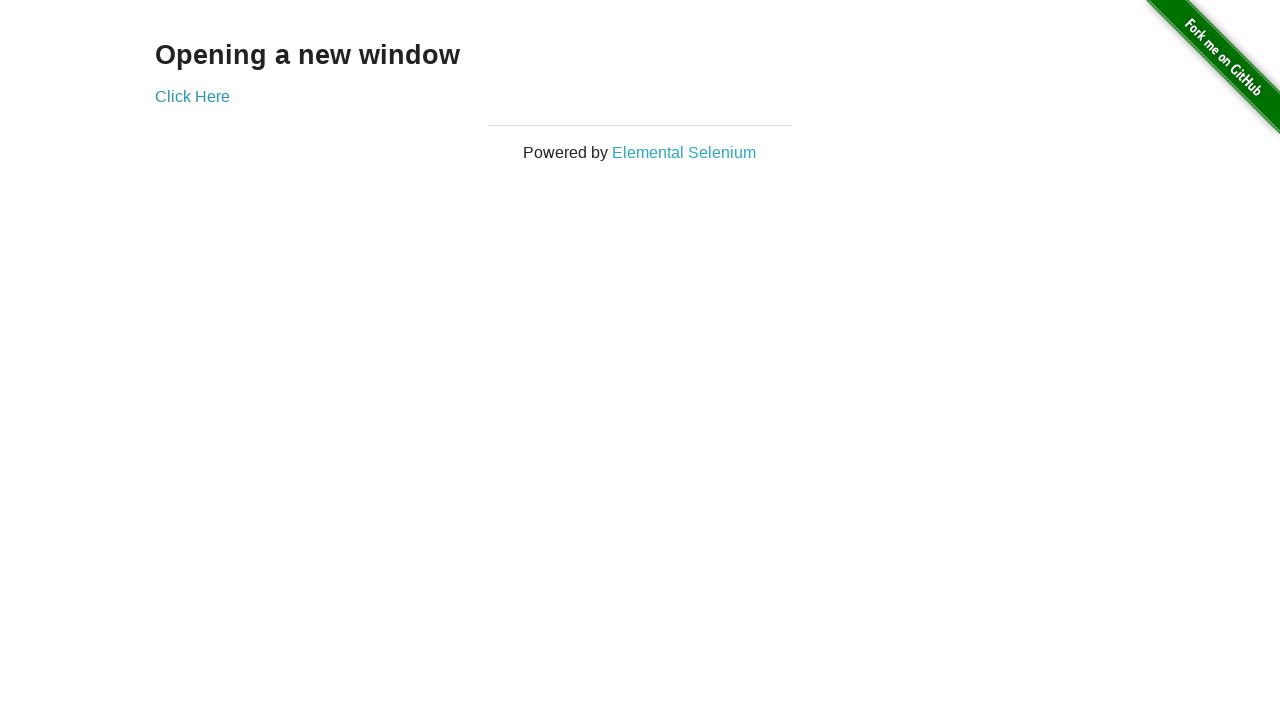

Verified first window title is still 'The Internet'
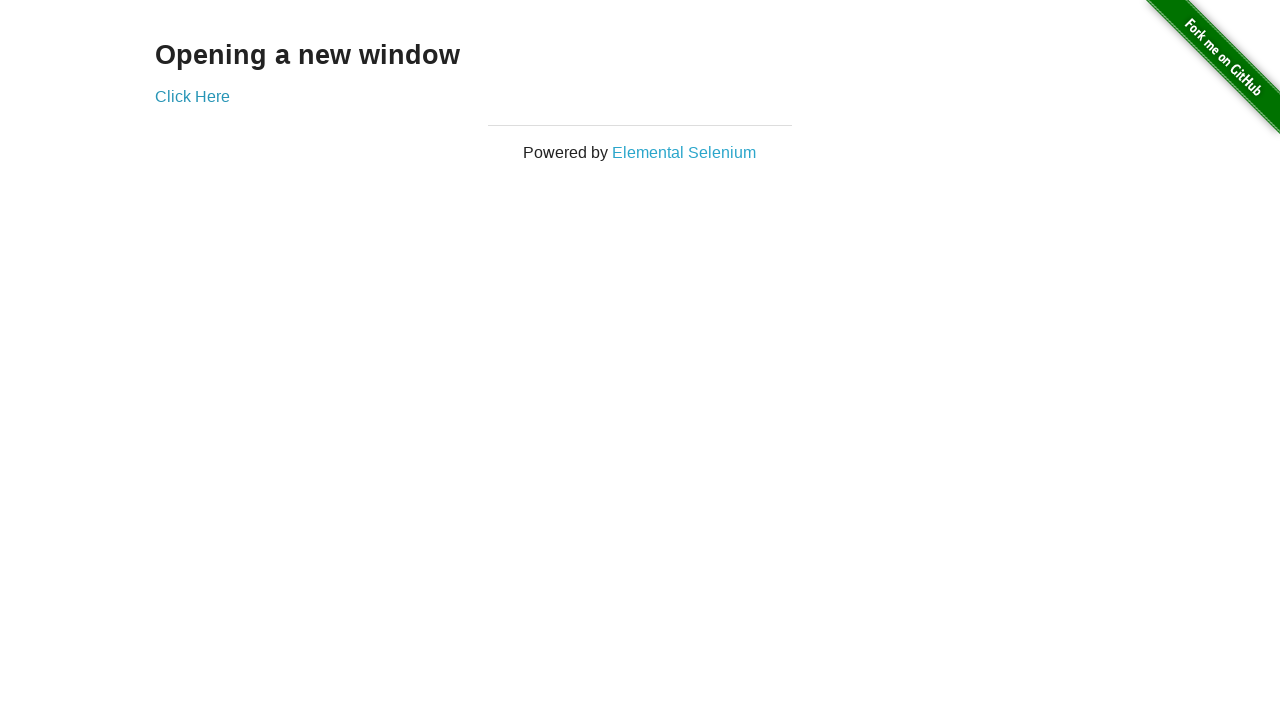

Switched to second window
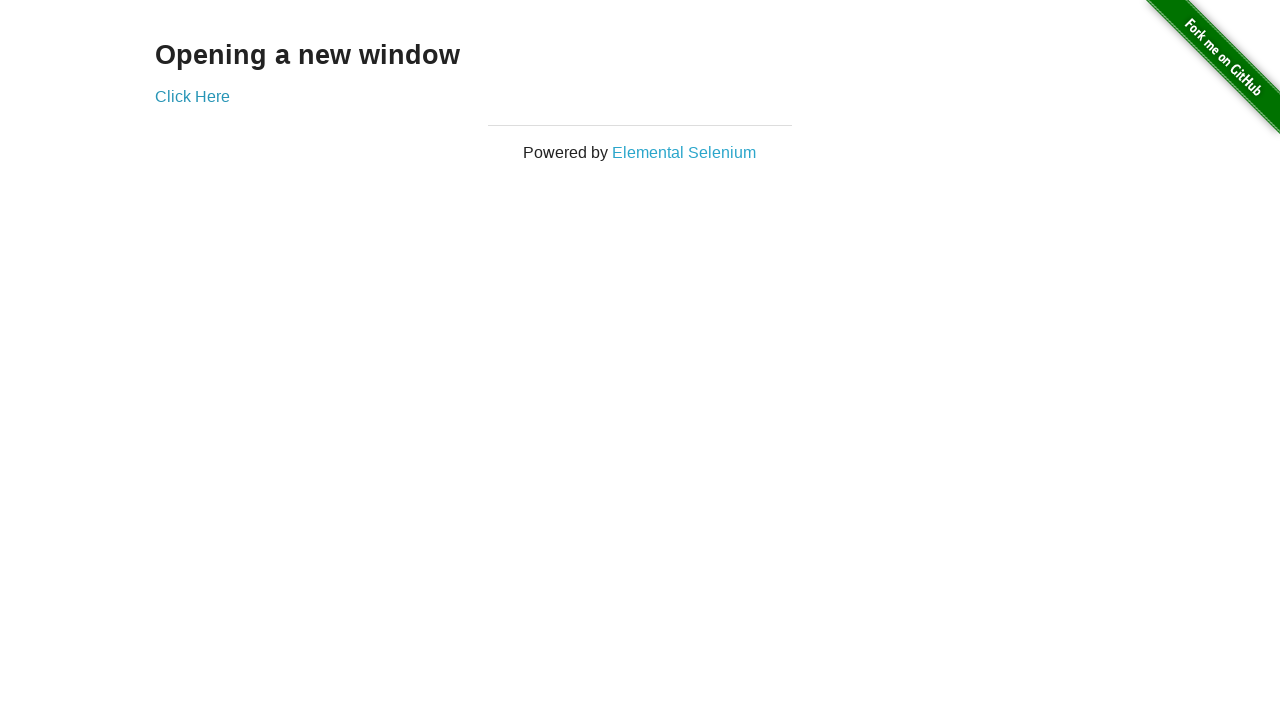

Switched back to first window again
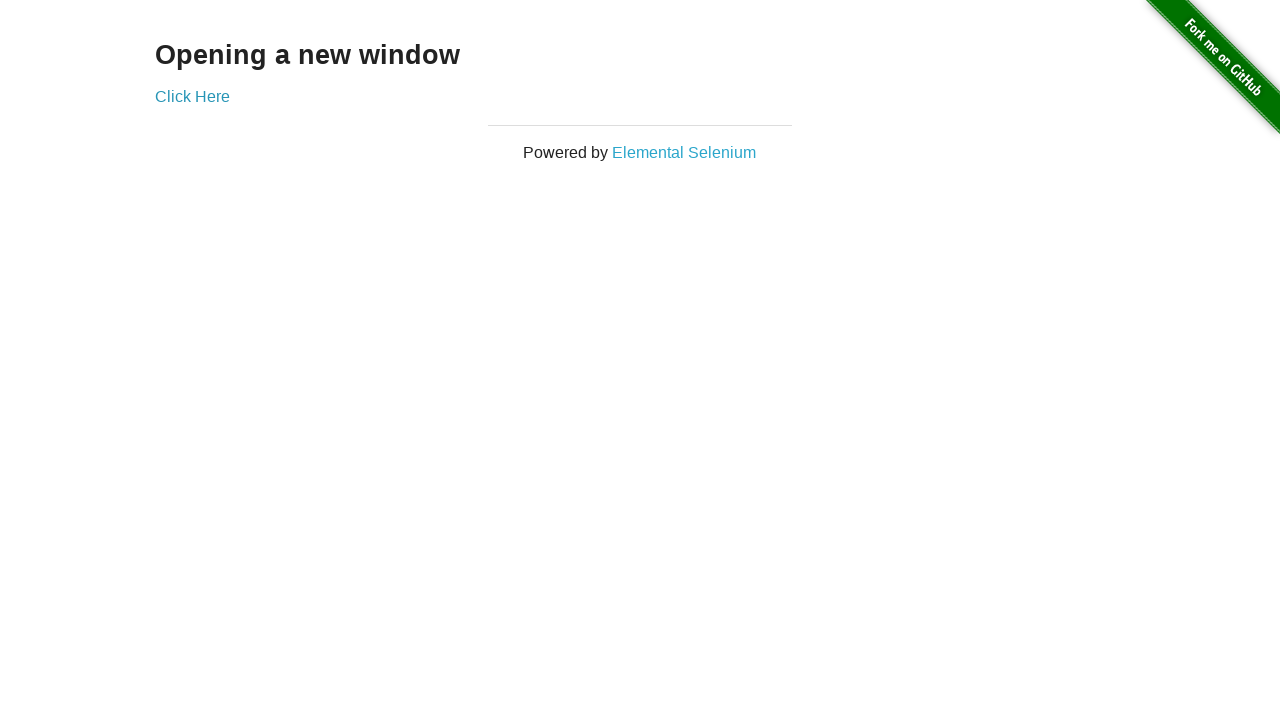

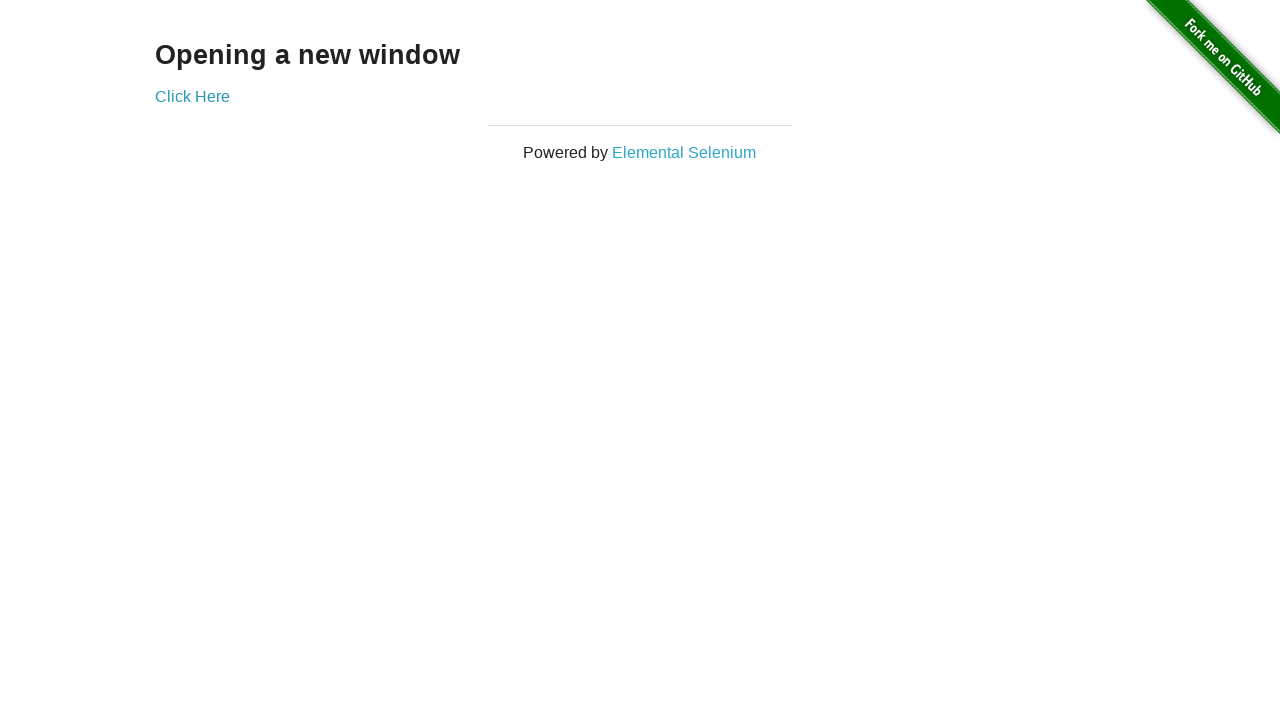